Tests the lottery results filtering functionality by setting a date filter and clicking a button to load a specific number of results on a Vietnamese lottery results website.

Starting URL: https://www.thantai.net/so-ket-qua

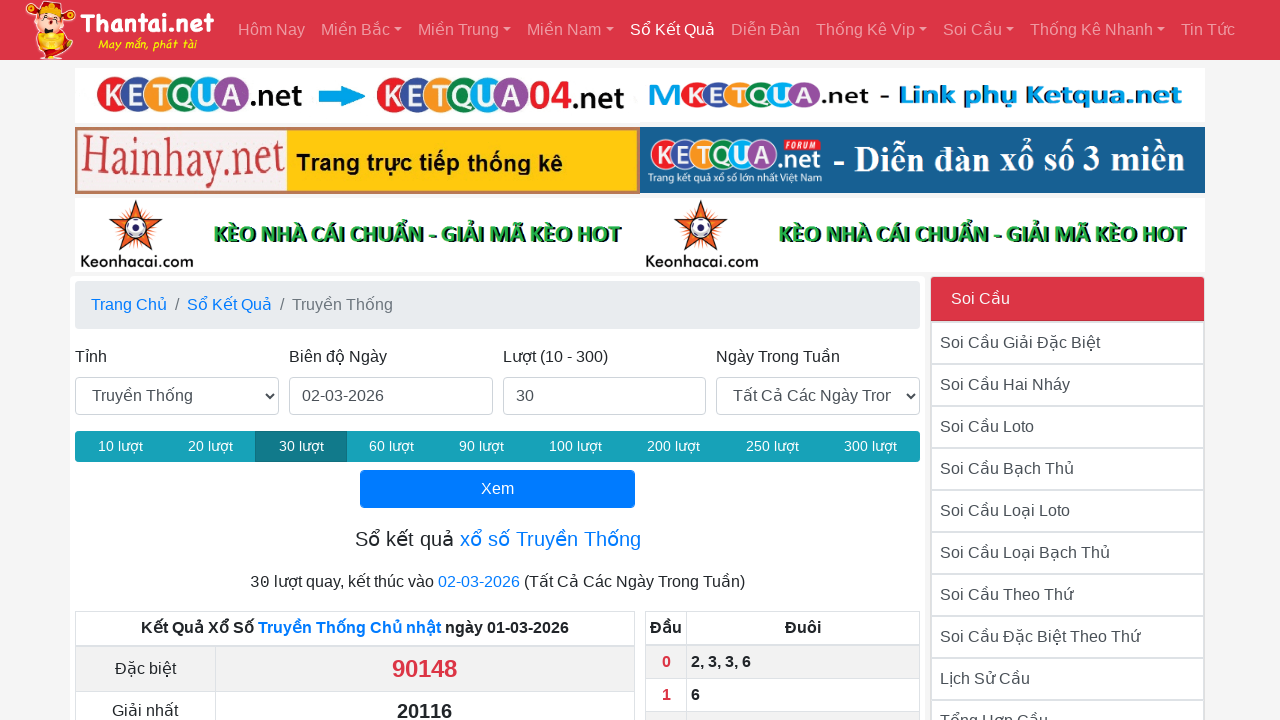

Cleared the end date field on #end
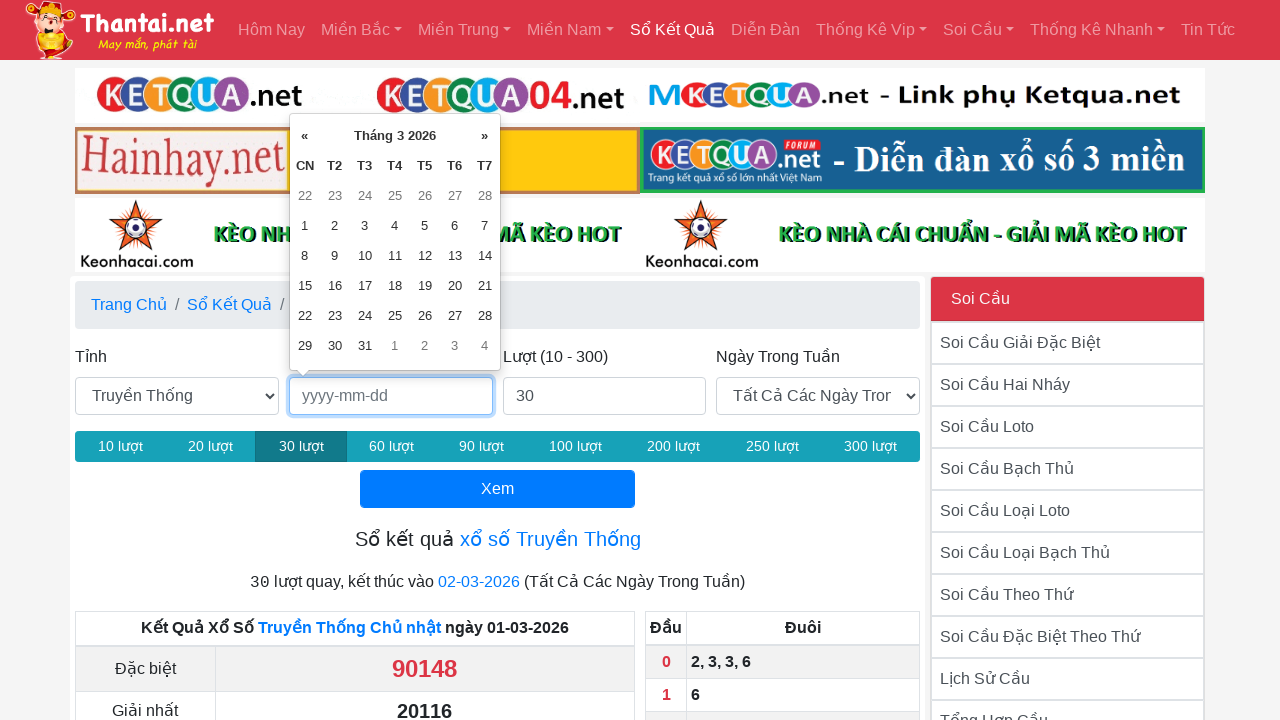

Entered date filter value '10-05-2022' in end date field on #end
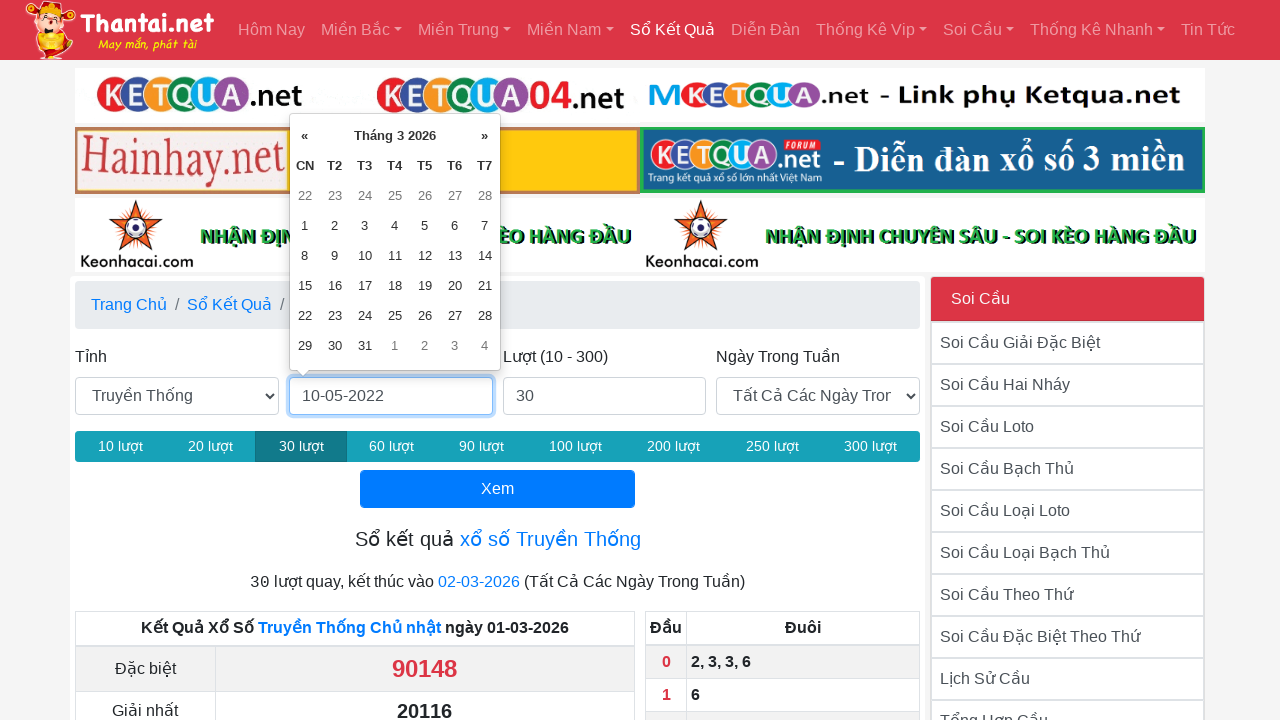

Clicked button to load 300 lottery results at (870, 446) on xpath=//*[@id="skq"]/form/div[2]/div/button[9]
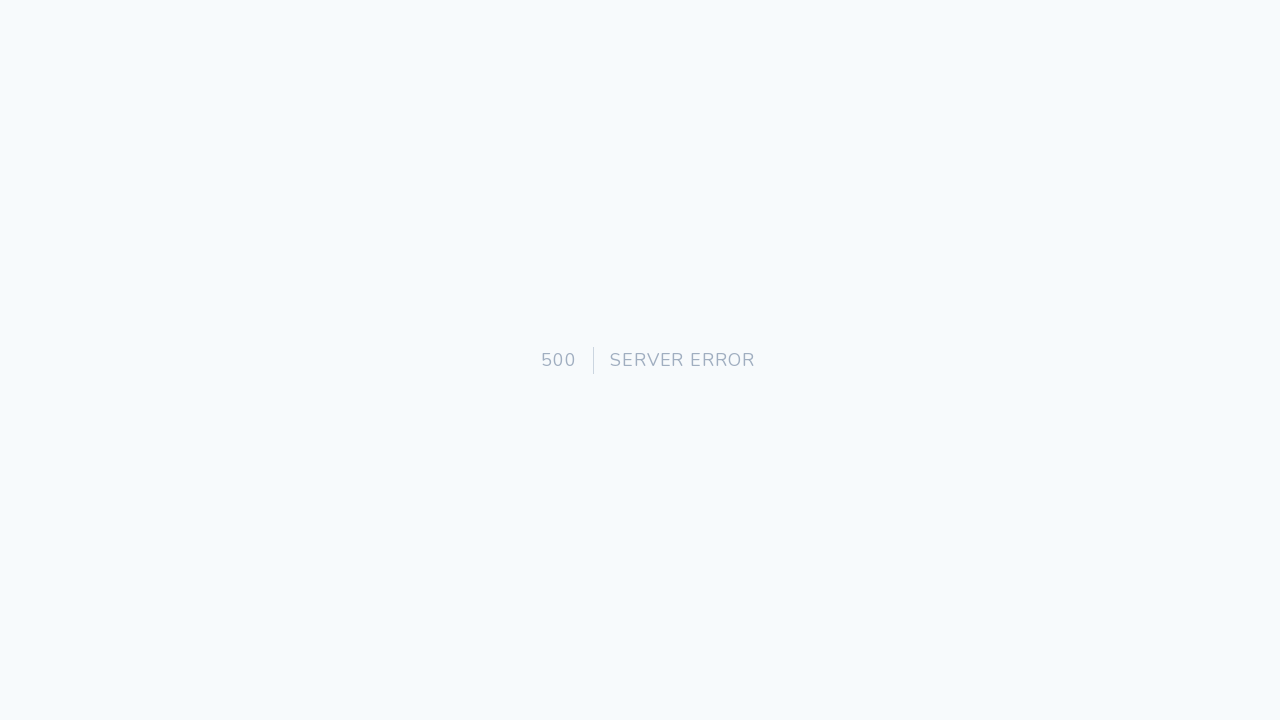

Waited 2 seconds for lottery results to load
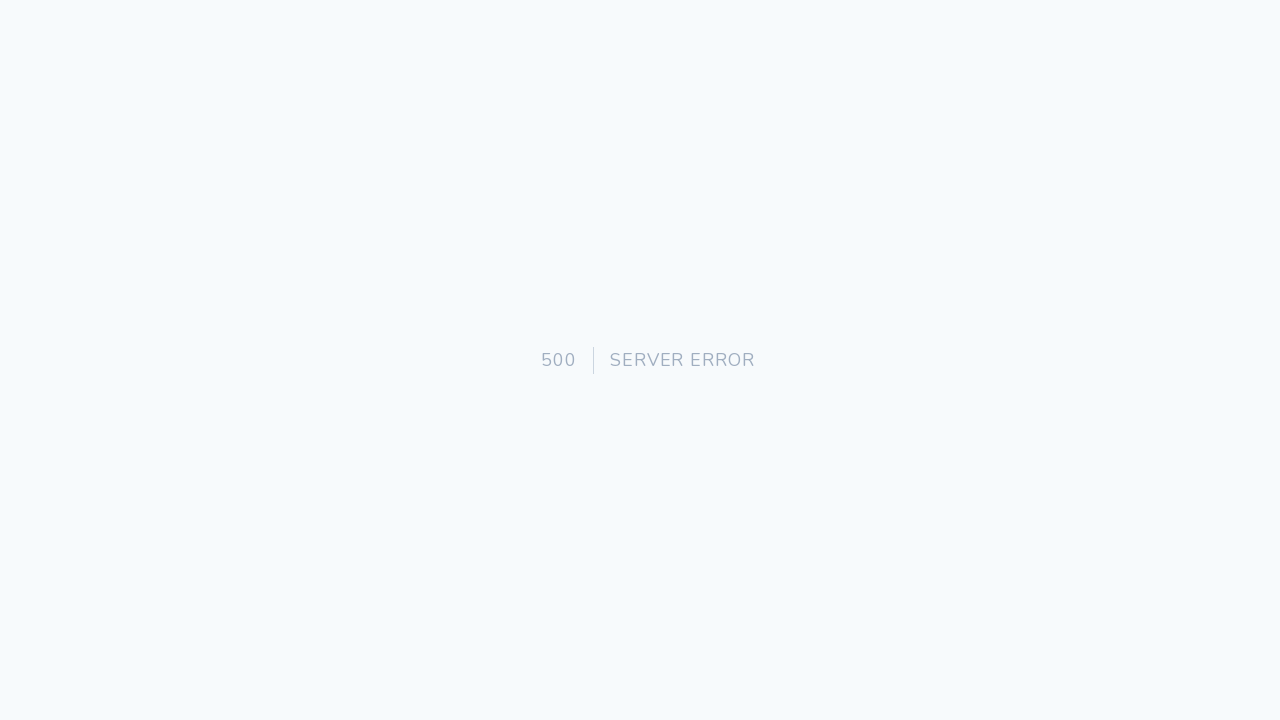

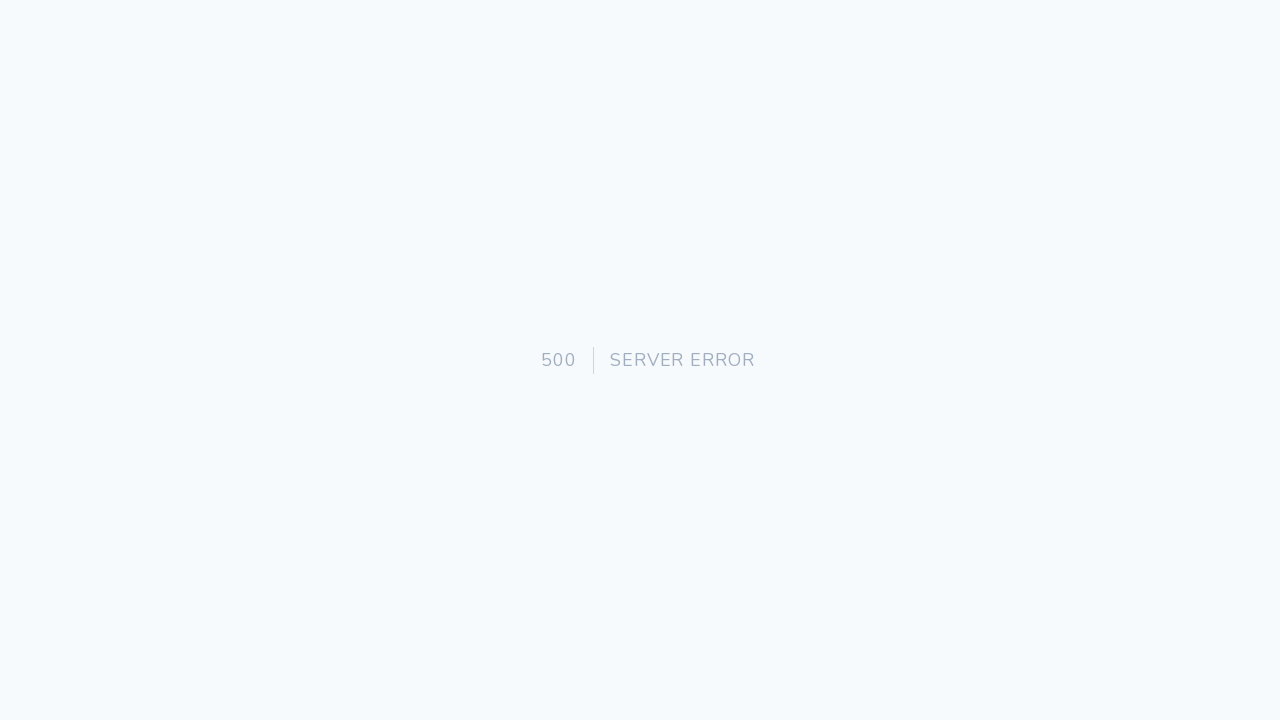